Tests form filling and keyboard shortcuts on a demo site by entering user details, then copying the current address and pasting it to permanent address field

Starting URL: https://demoqa.com/text-box

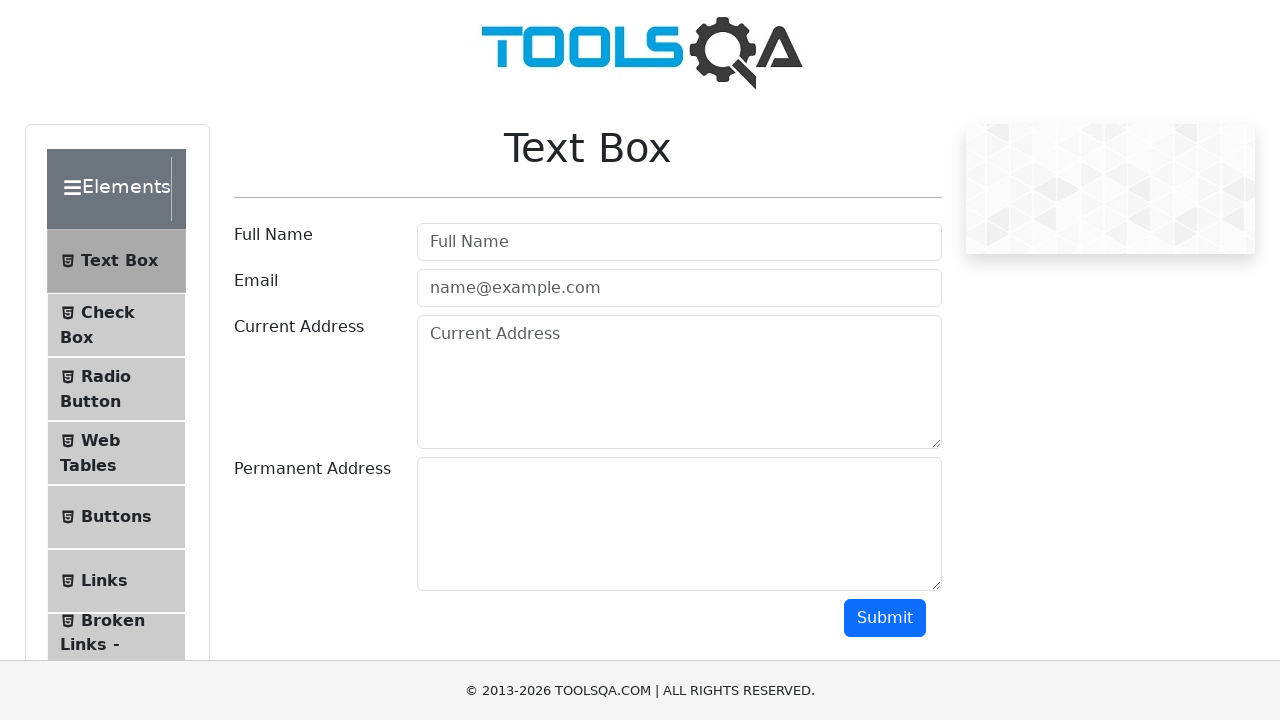

Filled full name field with 'Mr.Peter Haynes' on #userName
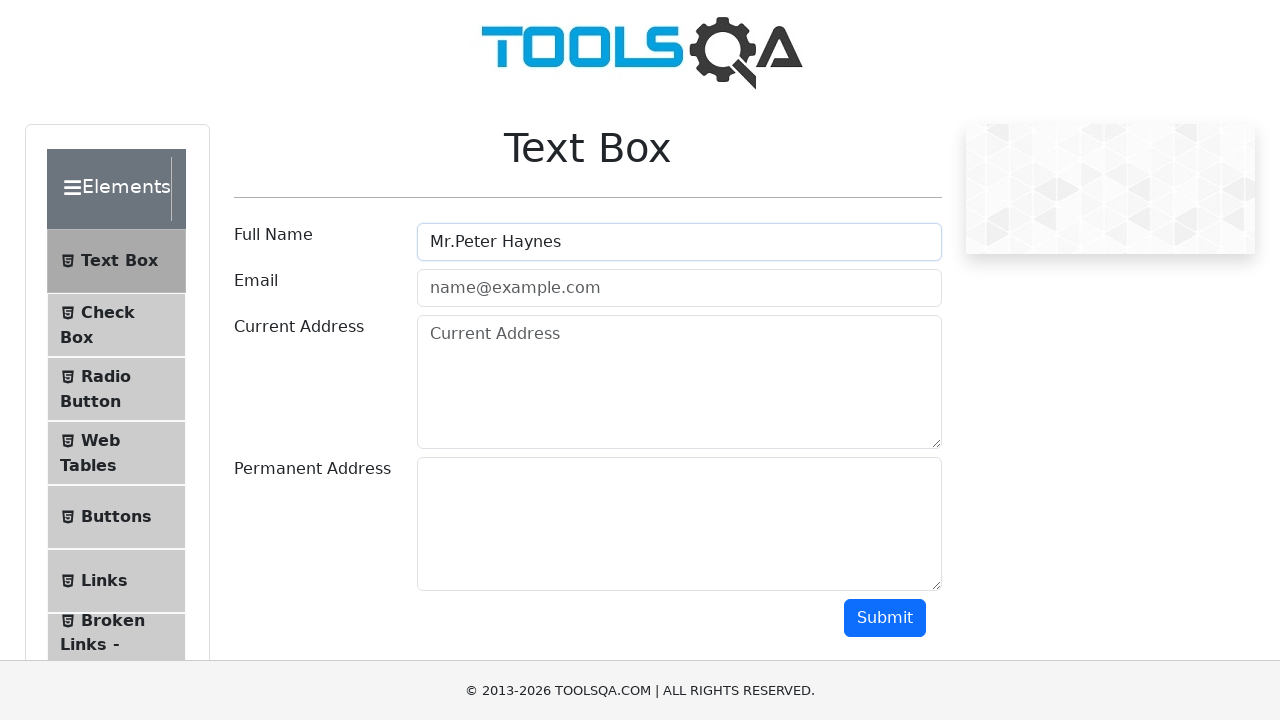

Filled email field with 'PeterHaynes@toolsqa.com' on #userEmail
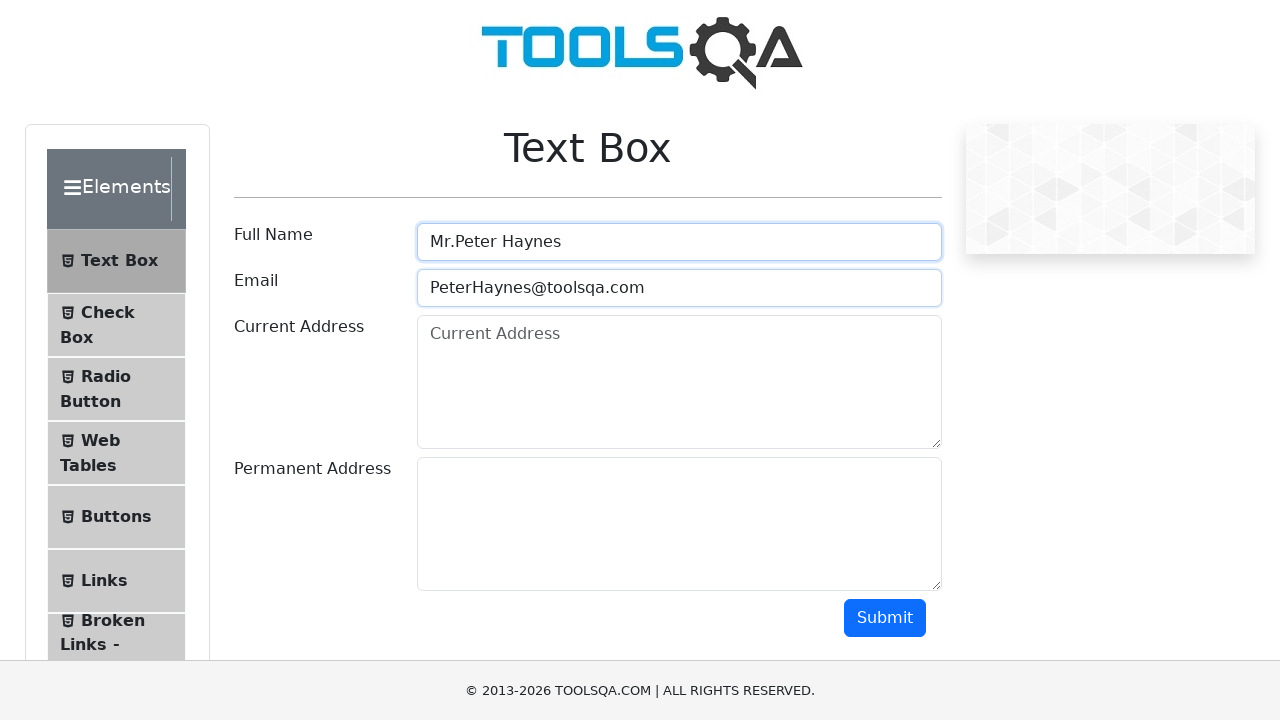

Filled current address field with '43 School Lane London EC71 9GO' on #currentAddress
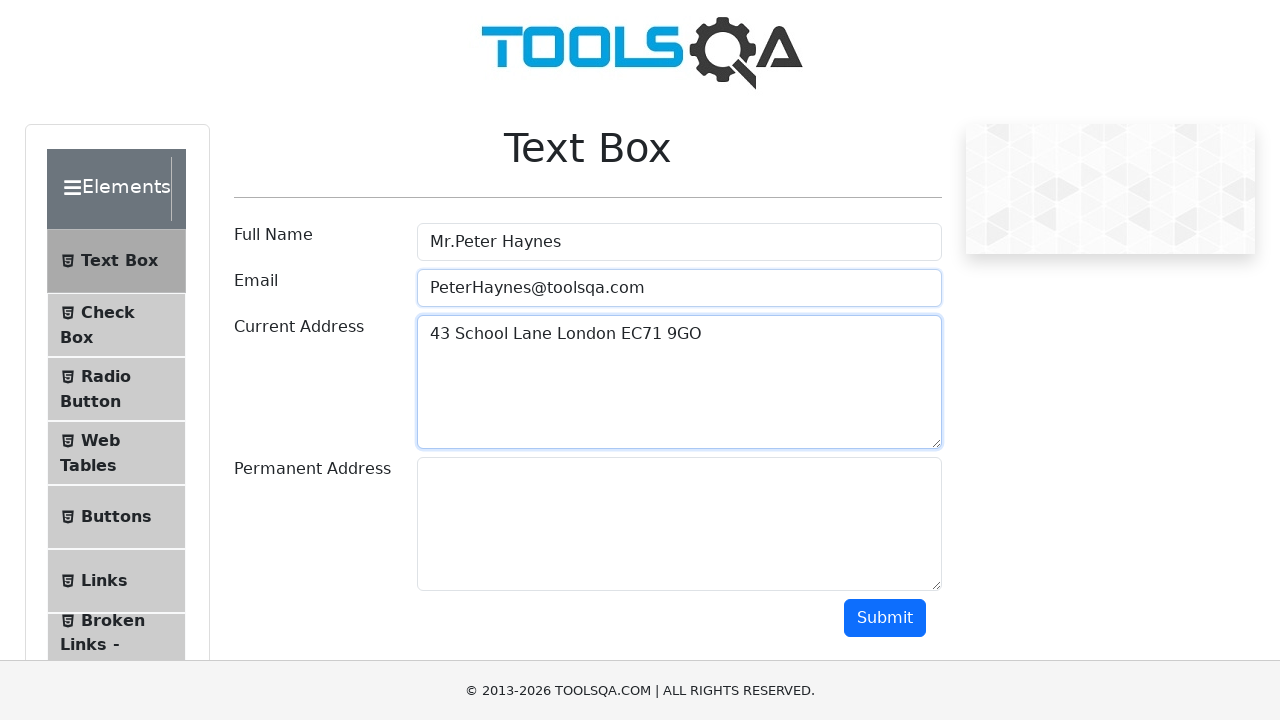

Selected all text in current address field using Ctrl+A
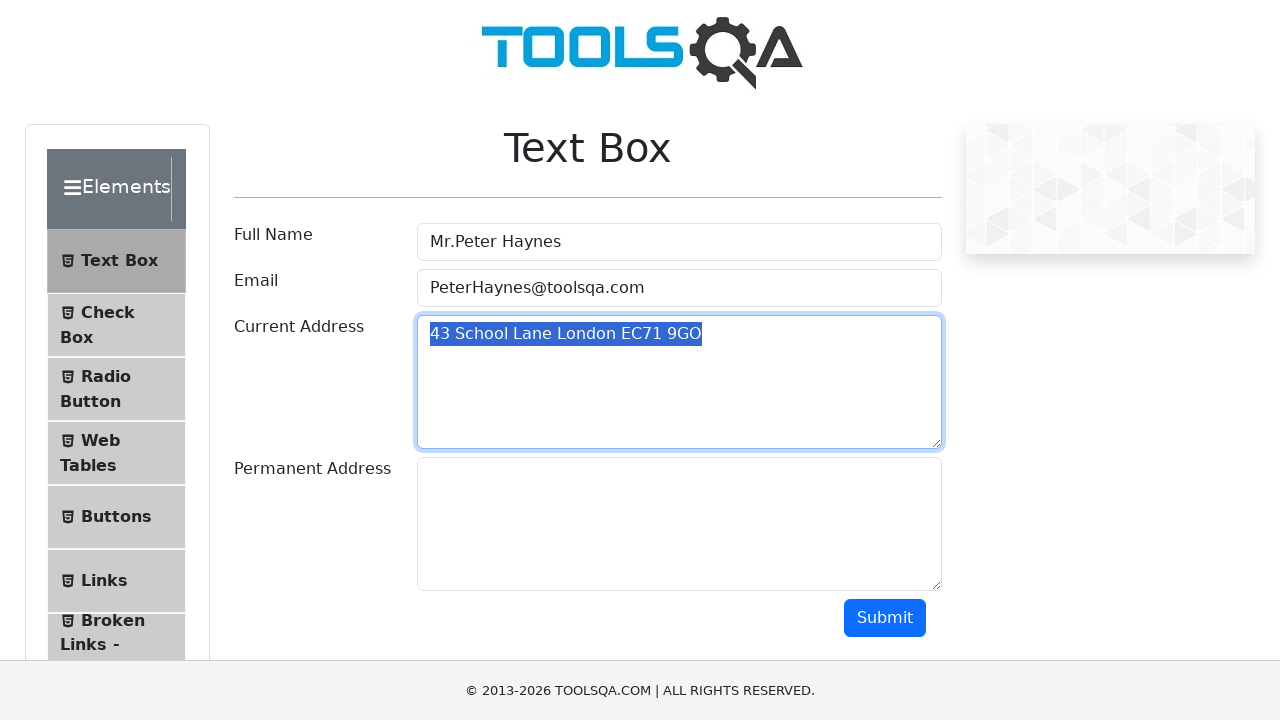

Copied current address text to clipboard using Ctrl+C
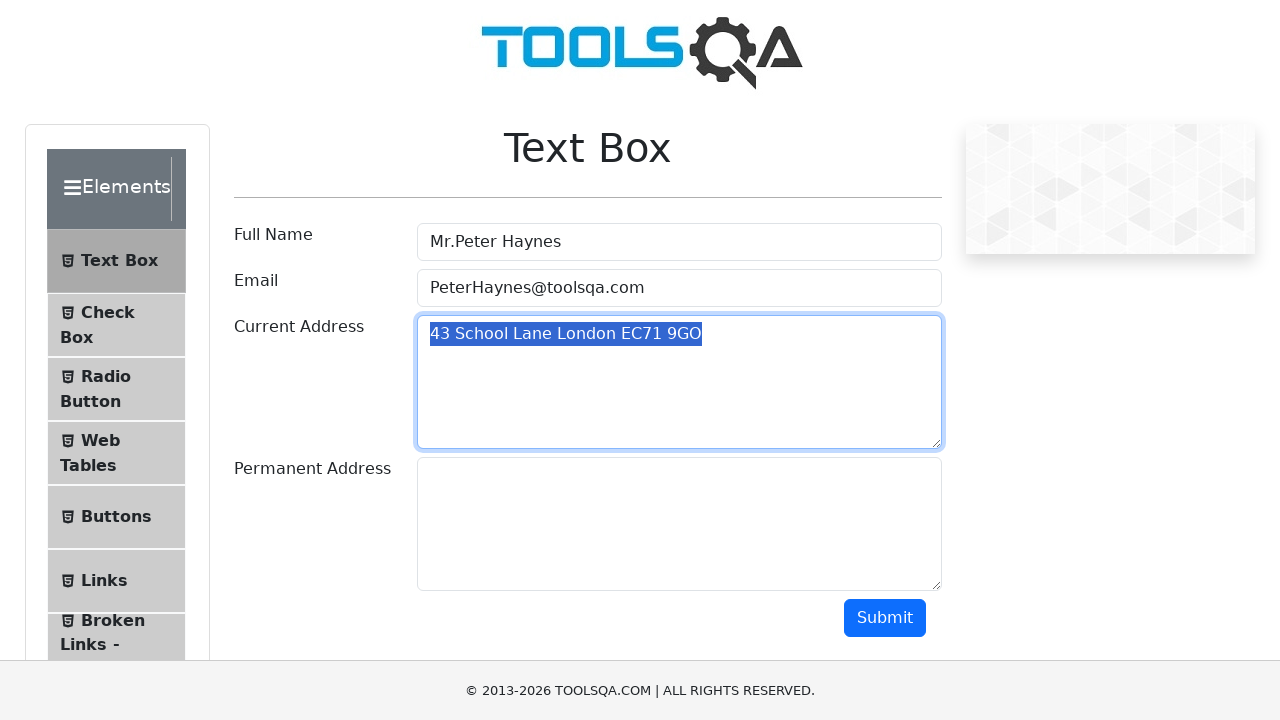

Navigated to permanent address field using Tab key
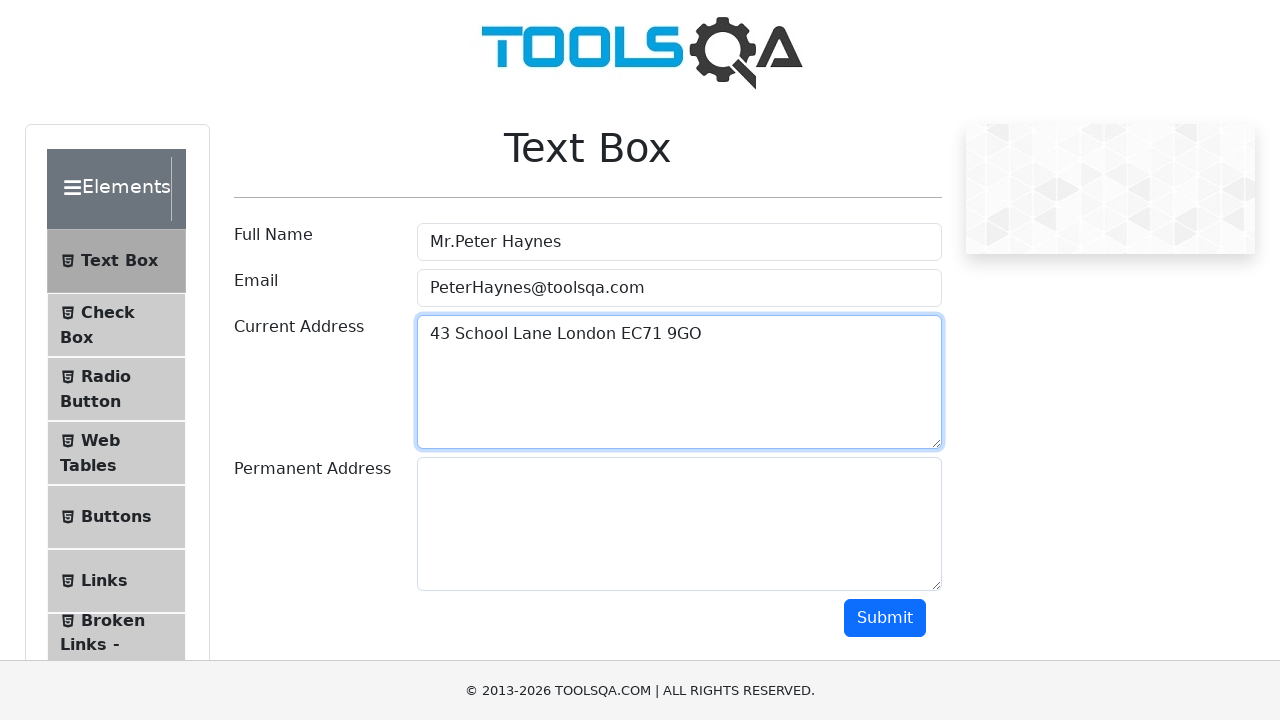

Pasted address to permanent address field using Ctrl+V
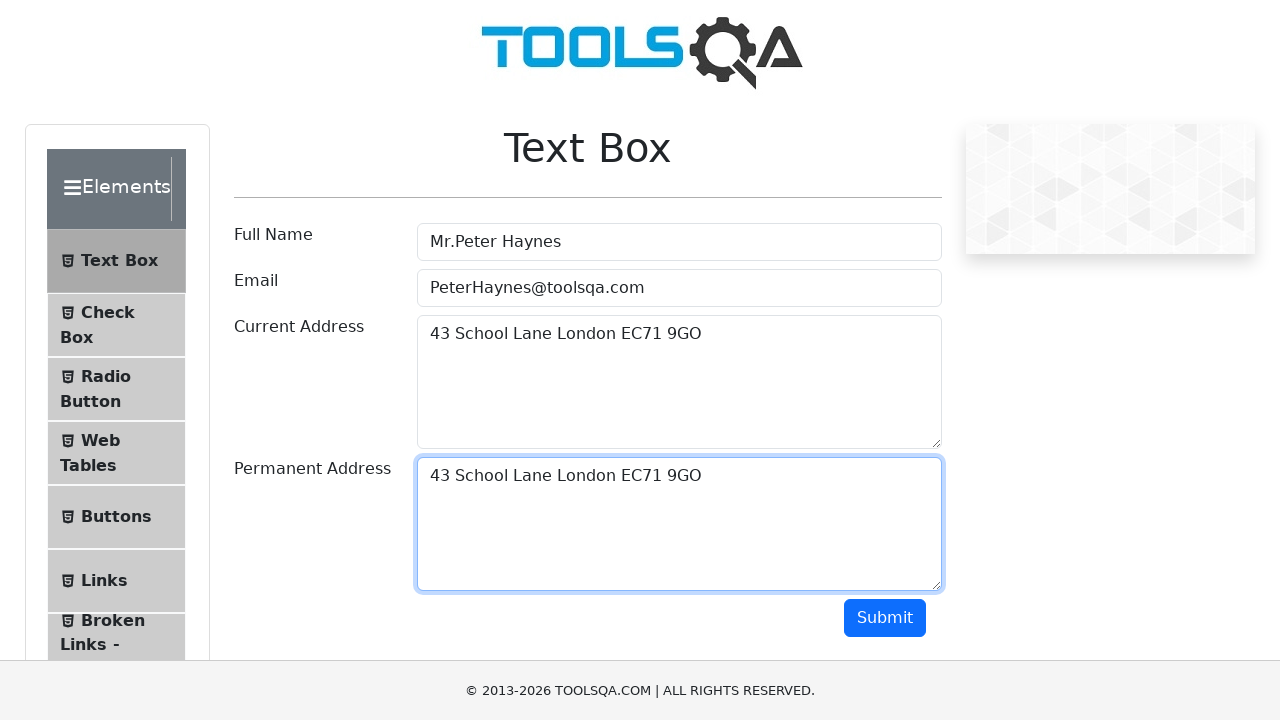

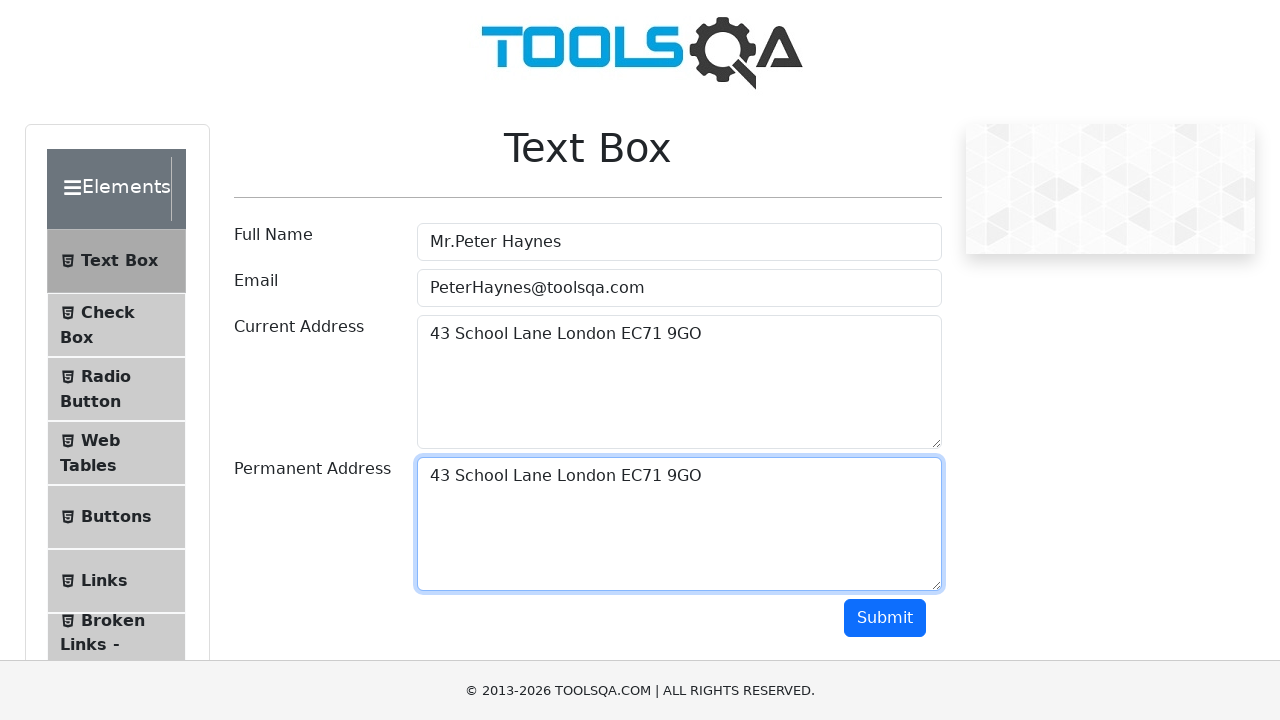